Tests table sorting by clicking the Due column header twice and verifying that values are sorted in descending order

Starting URL: http://the-internet.herokuapp.com/tables

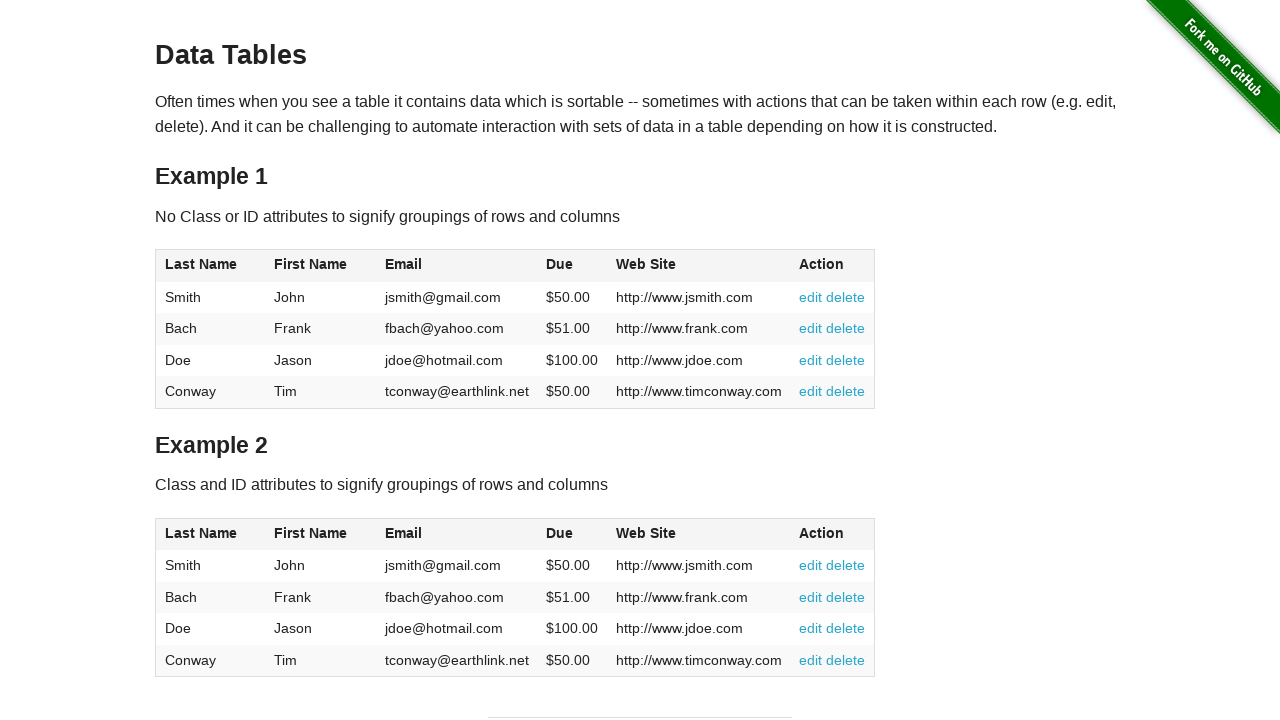

Clicked Due column header first time for ascending sort at (572, 266) on #table1 thead tr th:nth-of-type(4)
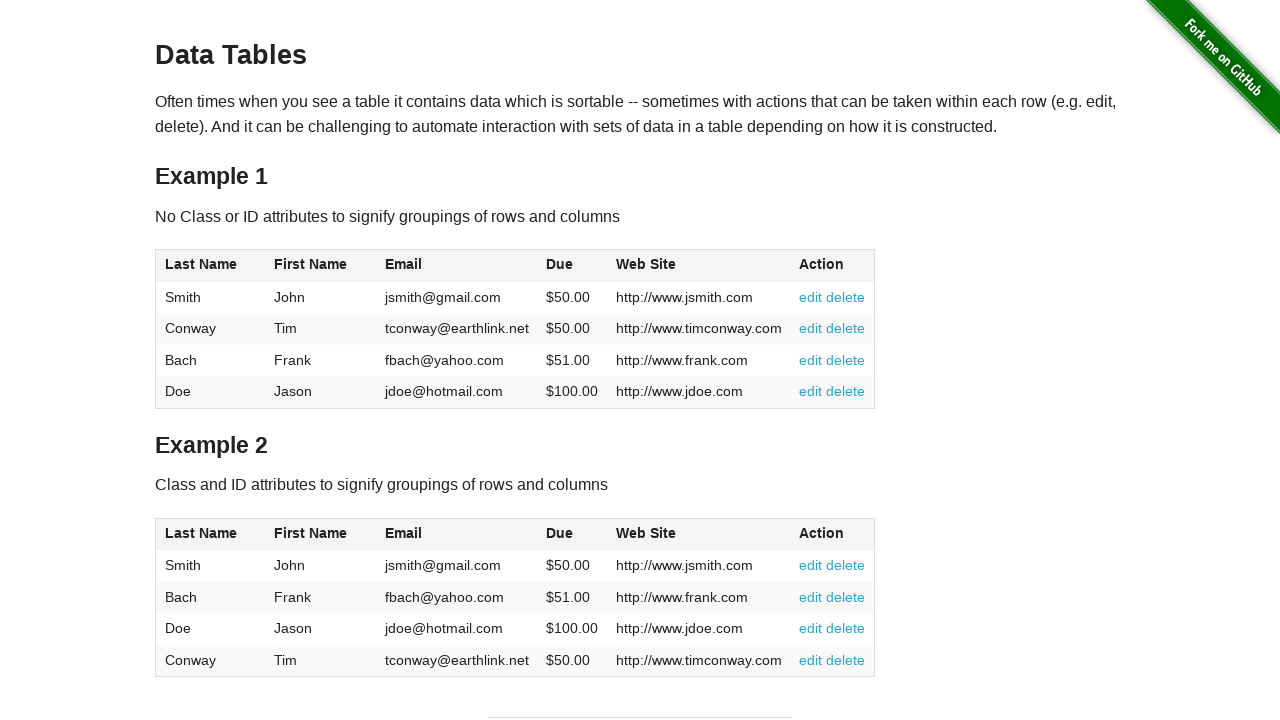

Clicked Due column header second time for descending sort at (572, 266) on #table1 thead tr th:nth-of-type(4)
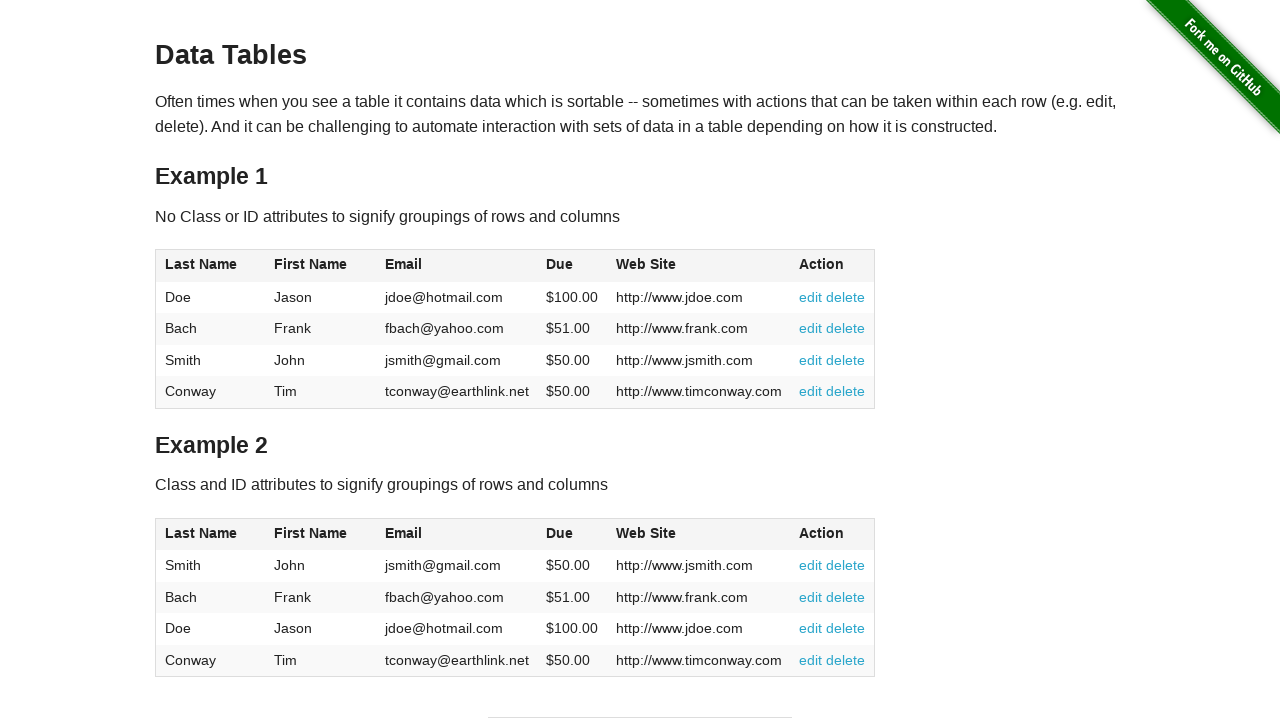

Table body with Due column values loaded
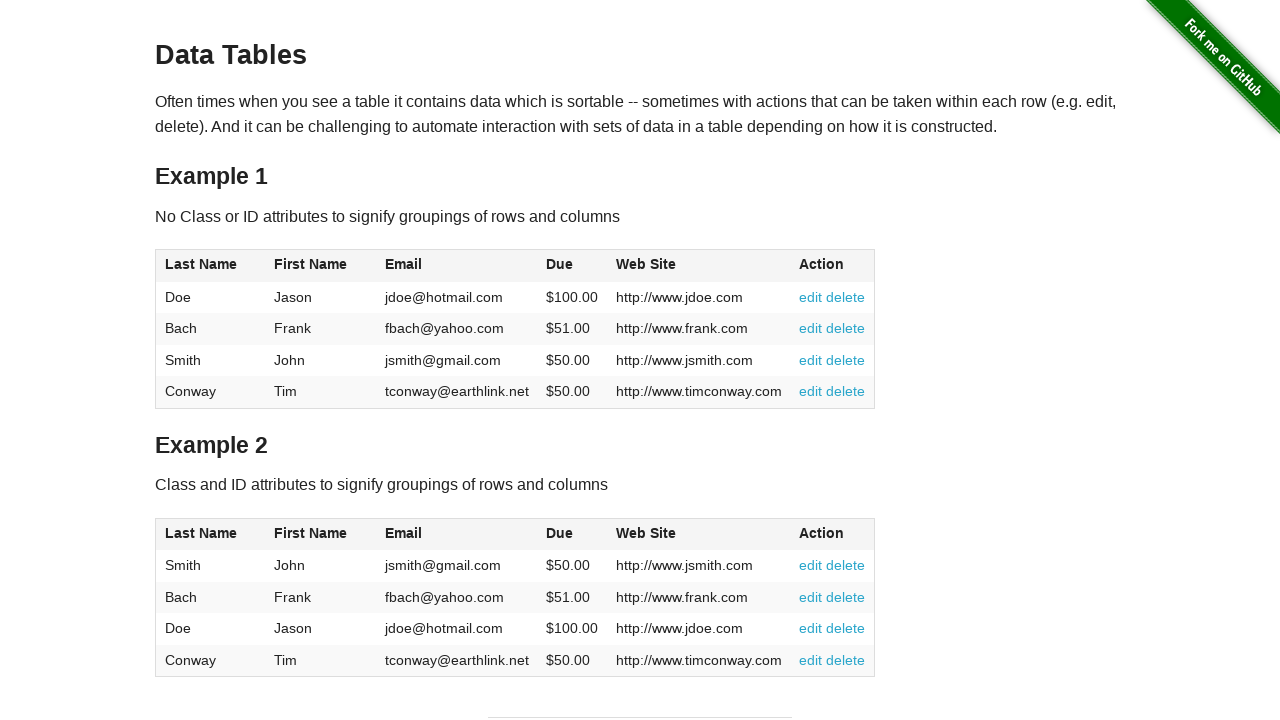

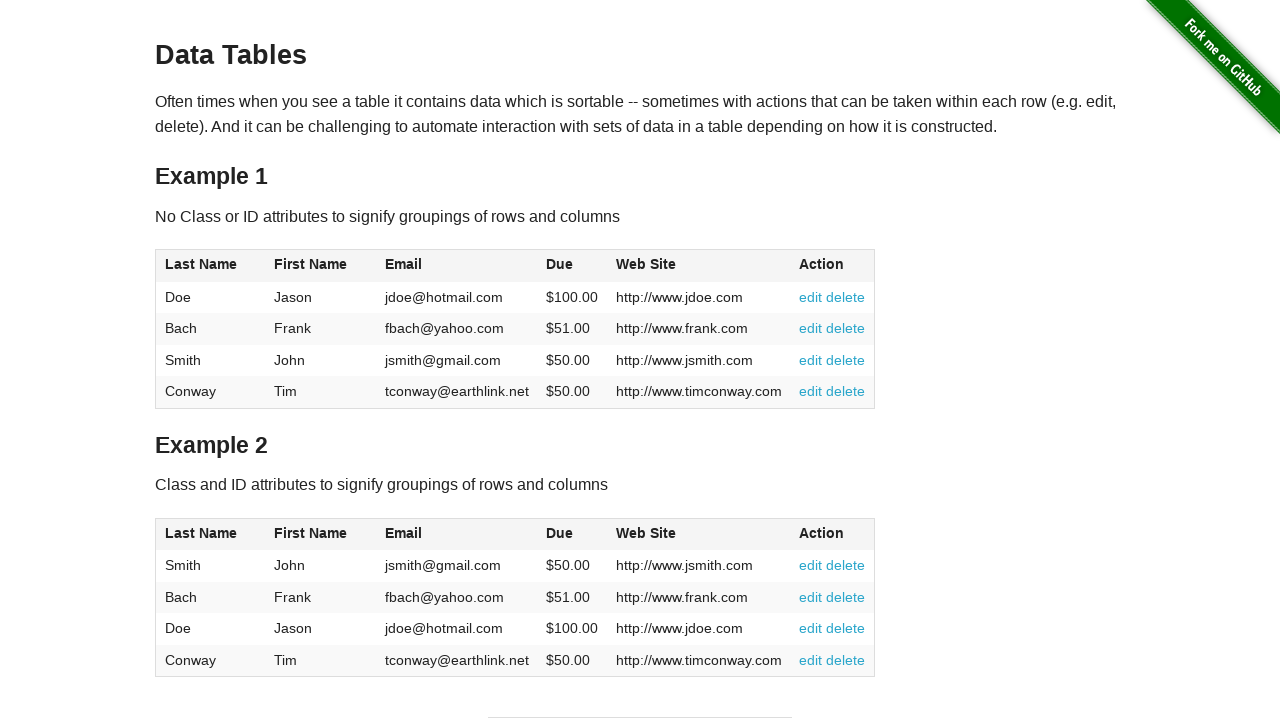